Tests window handling by opening a popup window, switching to it, verifying its title, closing it, and returning to the parent window

Starting URL: http://omayo.blogspot.com/

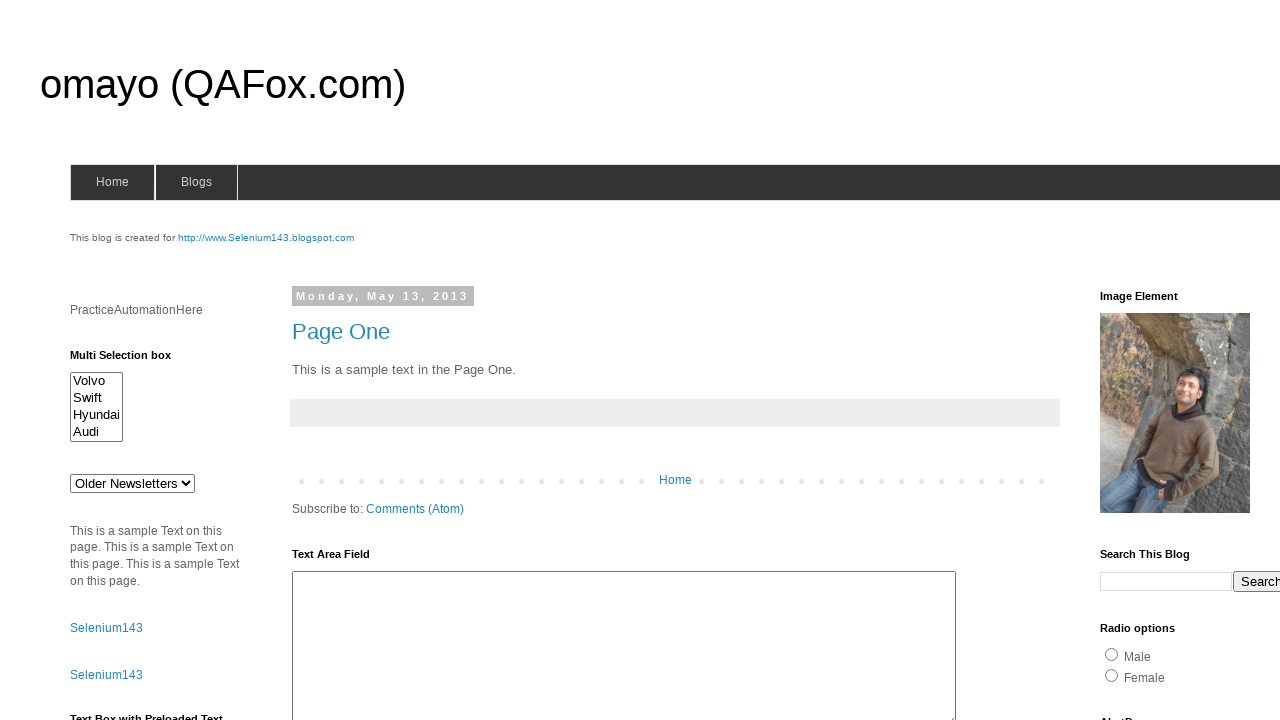

Stored main page reference
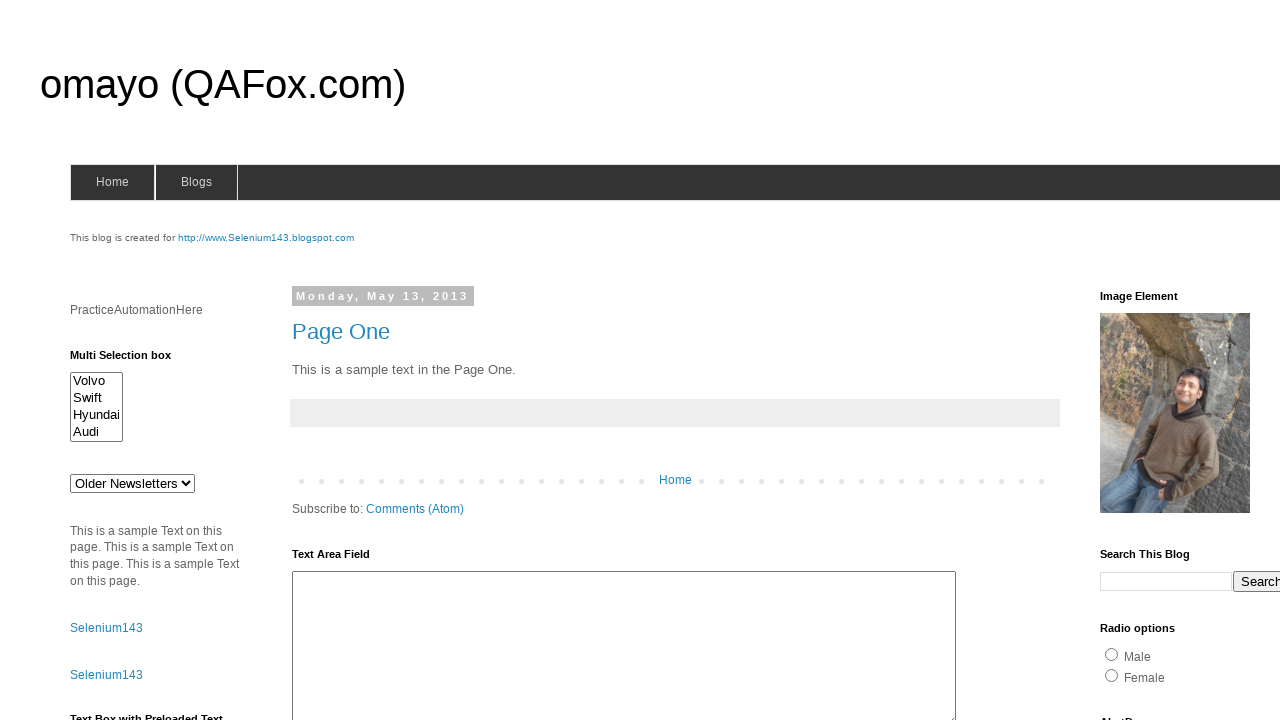

Clicked 'Open a popup window' link and popup opened at (132, 360) on text=Open a popup window
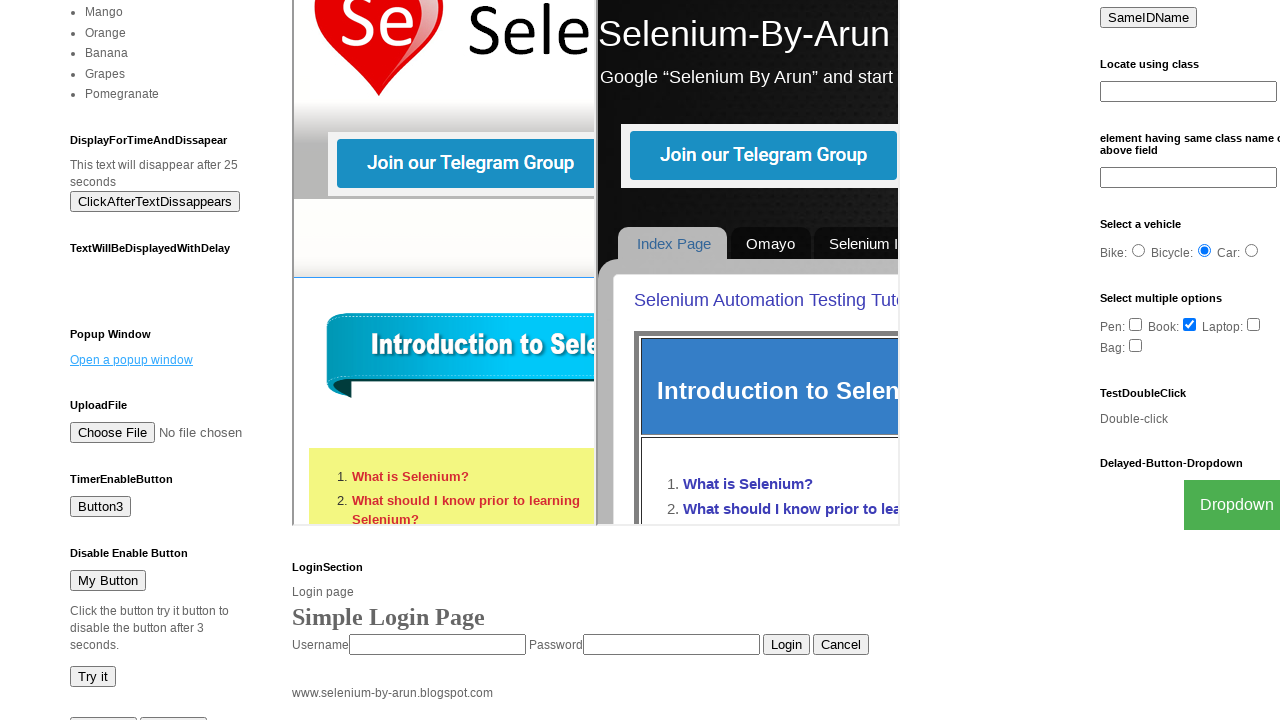

Captured popup page reference
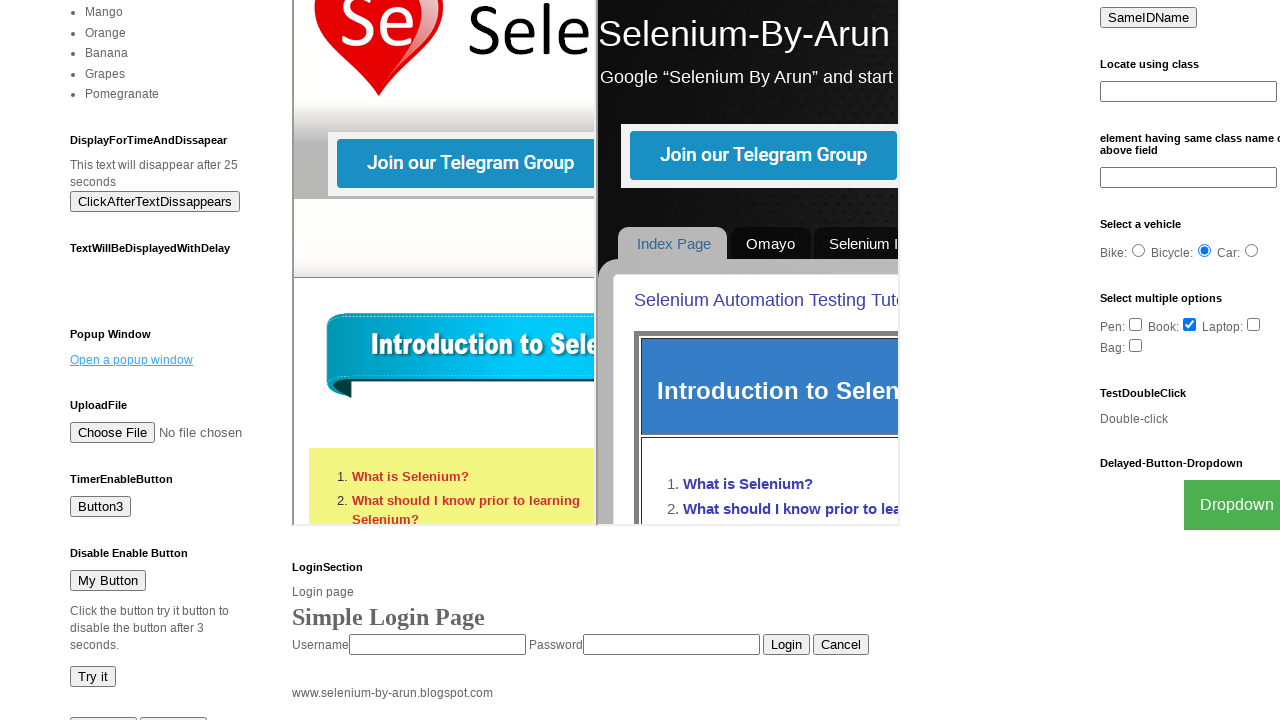

Main page context remains active after popup closure
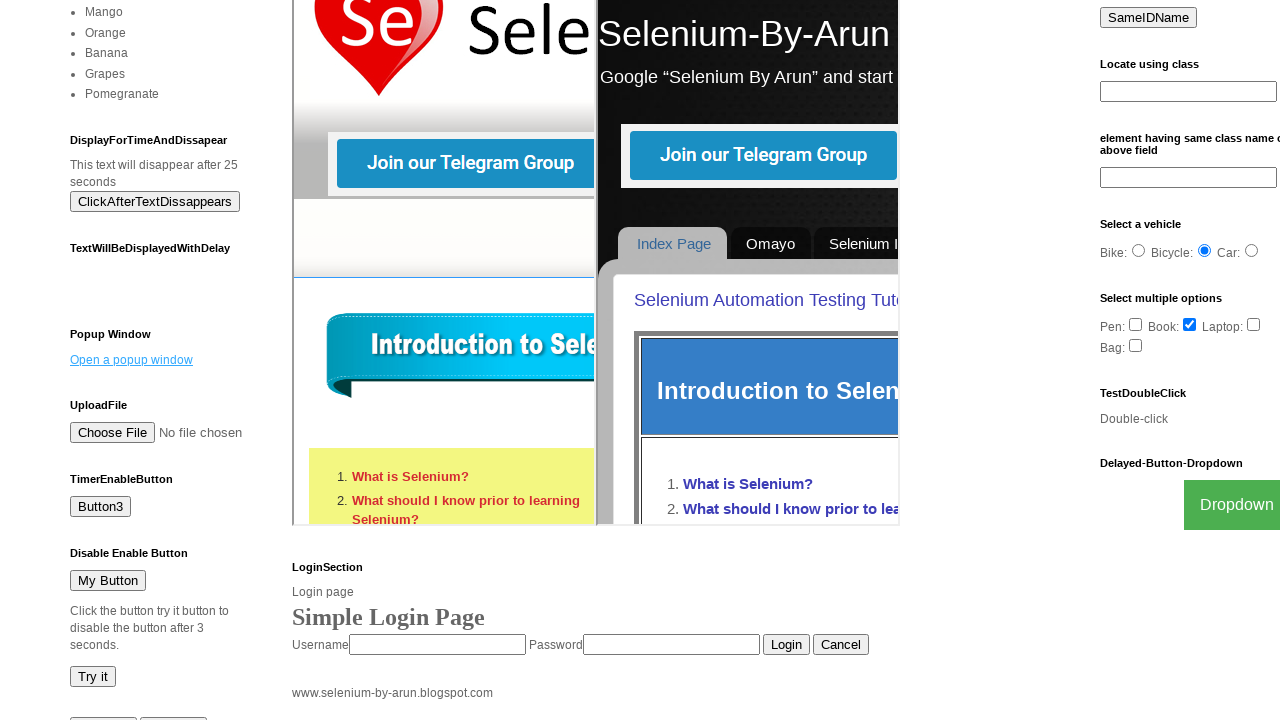

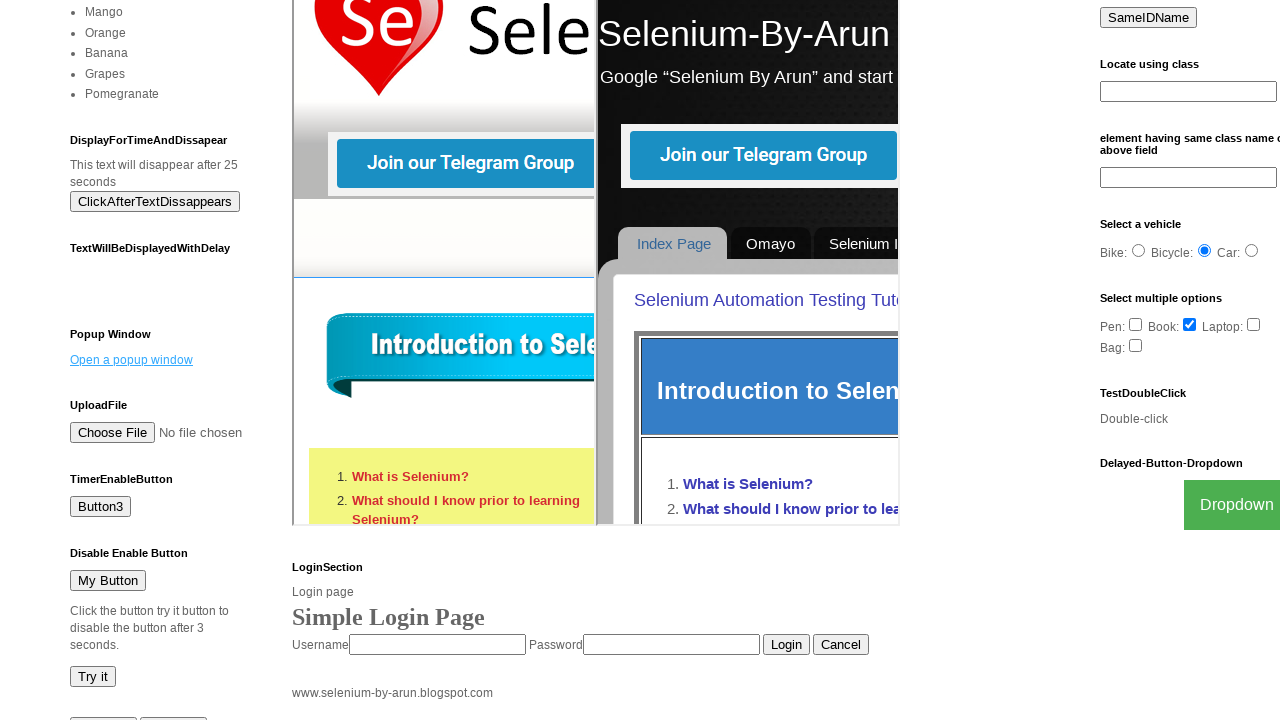